Tests e-commerce add to cart functionality by selecting specific vegetables from a product list, viewing the cart, proceeding to checkout, and applying a promo code

Starting URL: https://rahulshettyacademy.com/seleniumPractise/#/

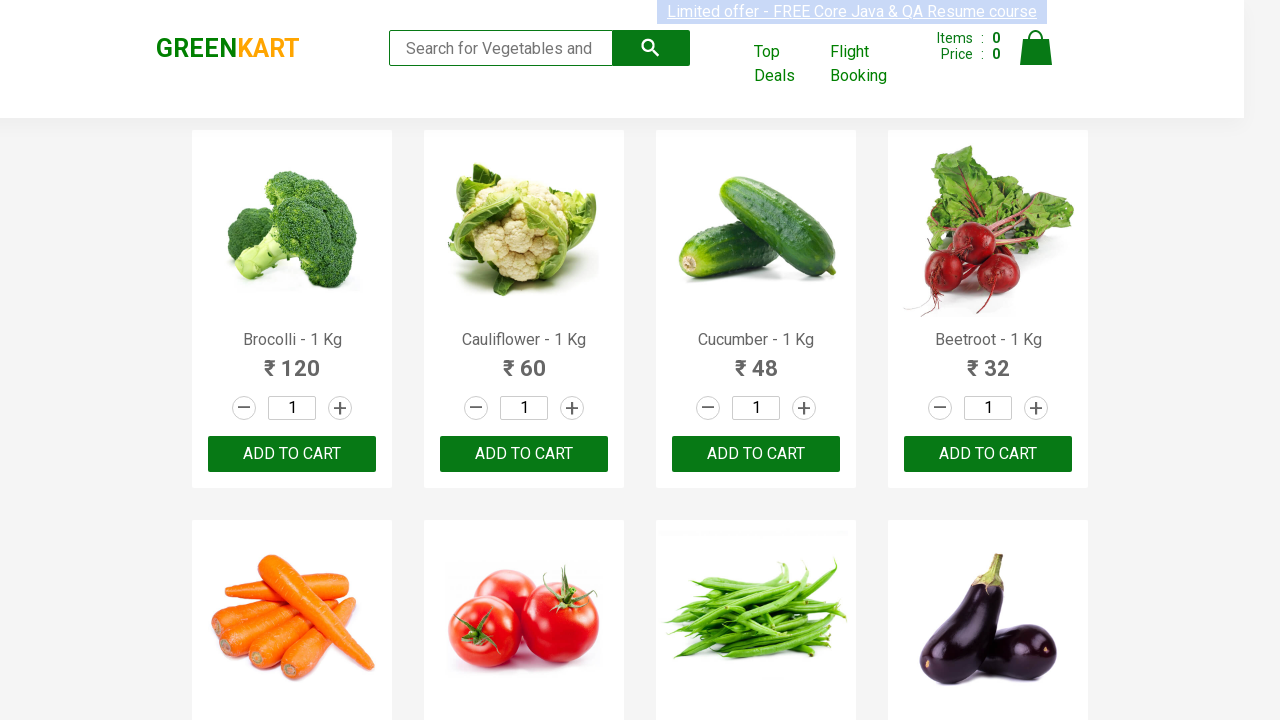

Waited for product list to load
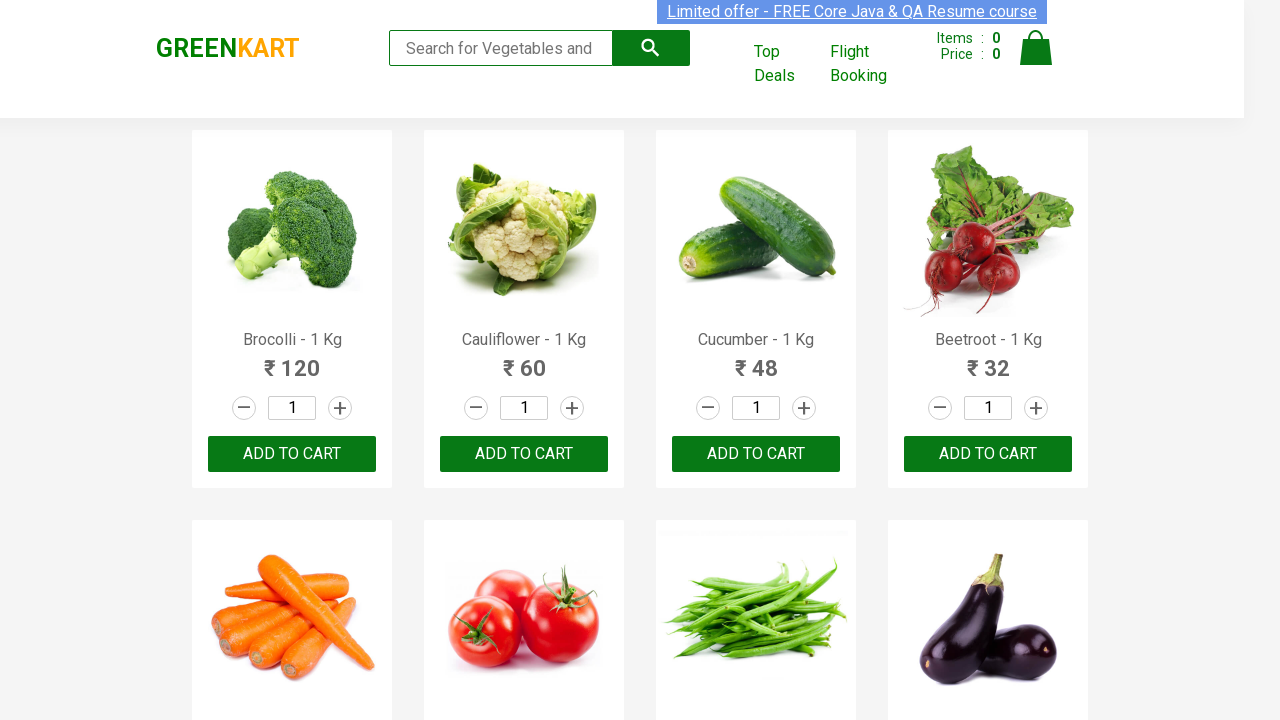

Retrieved all product name elements
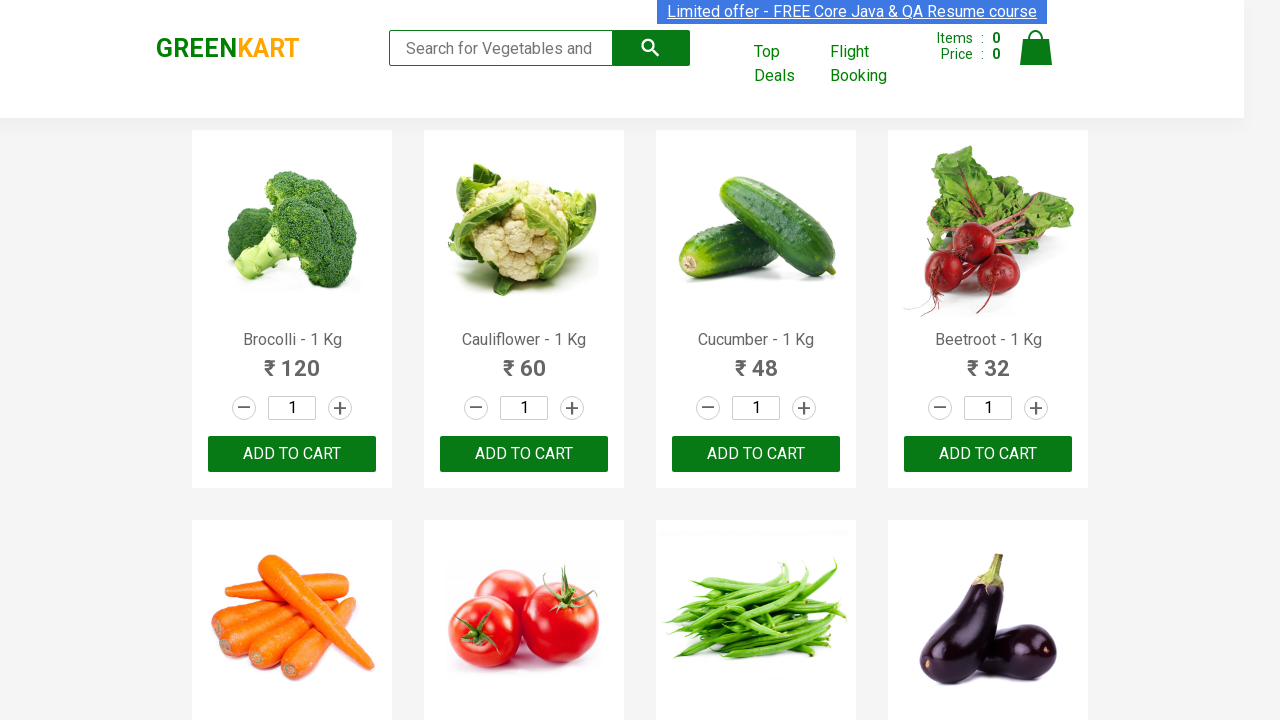

Retrieved all add to cart buttons
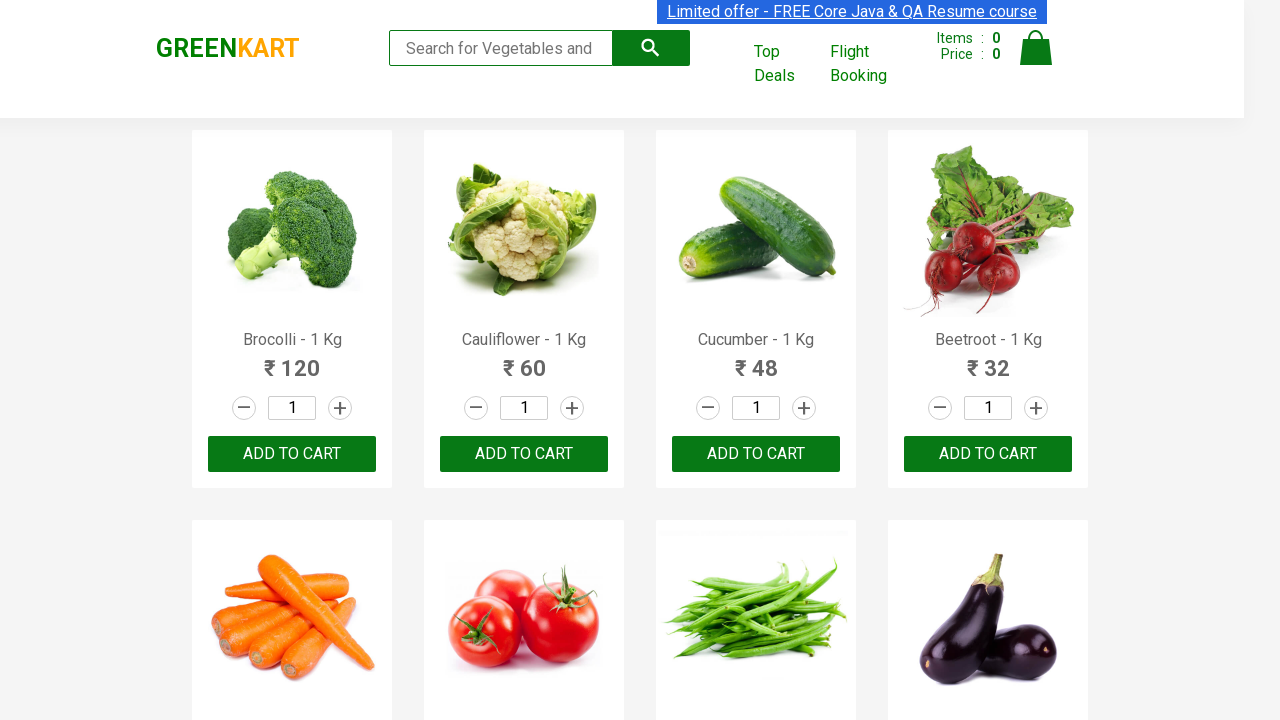

Clicked add to cart button for Cucumber at (756, 454) on xpath=//div[@class='product-action']/button >> nth=2
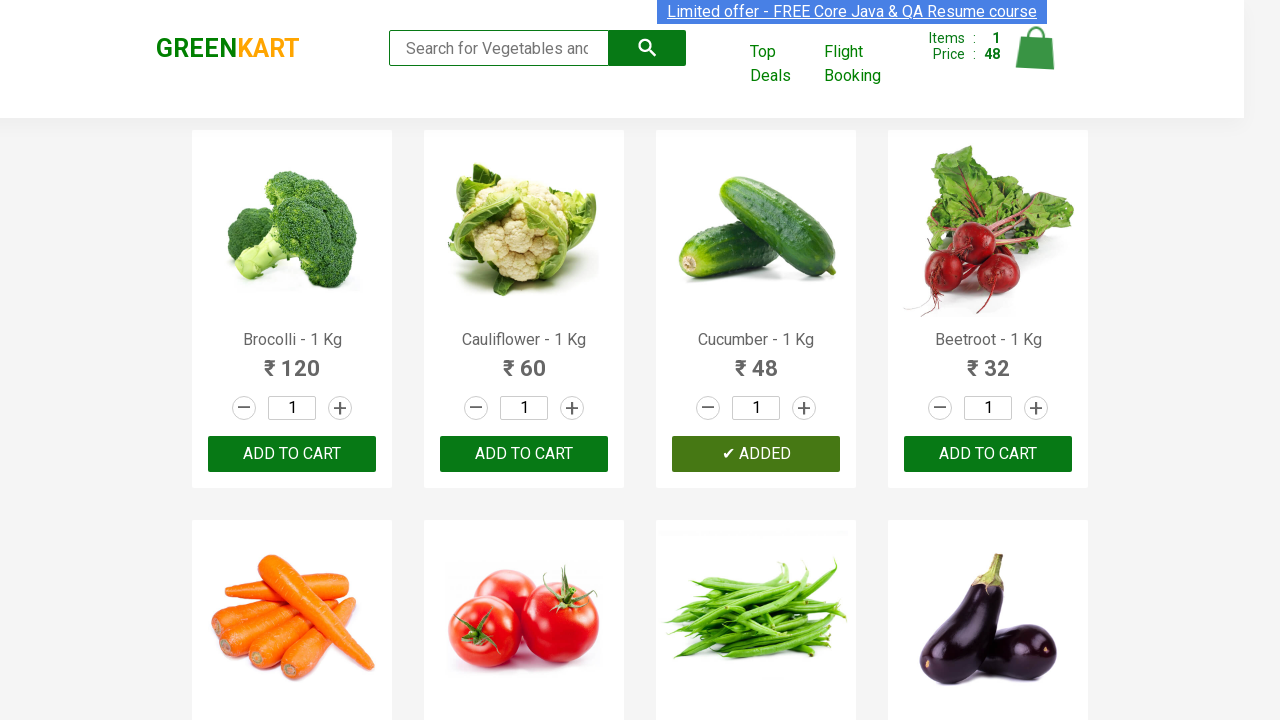

Clicked add to cart button for Beans at (756, 360) on xpath=//div[@class='product-action']/button >> nth=6
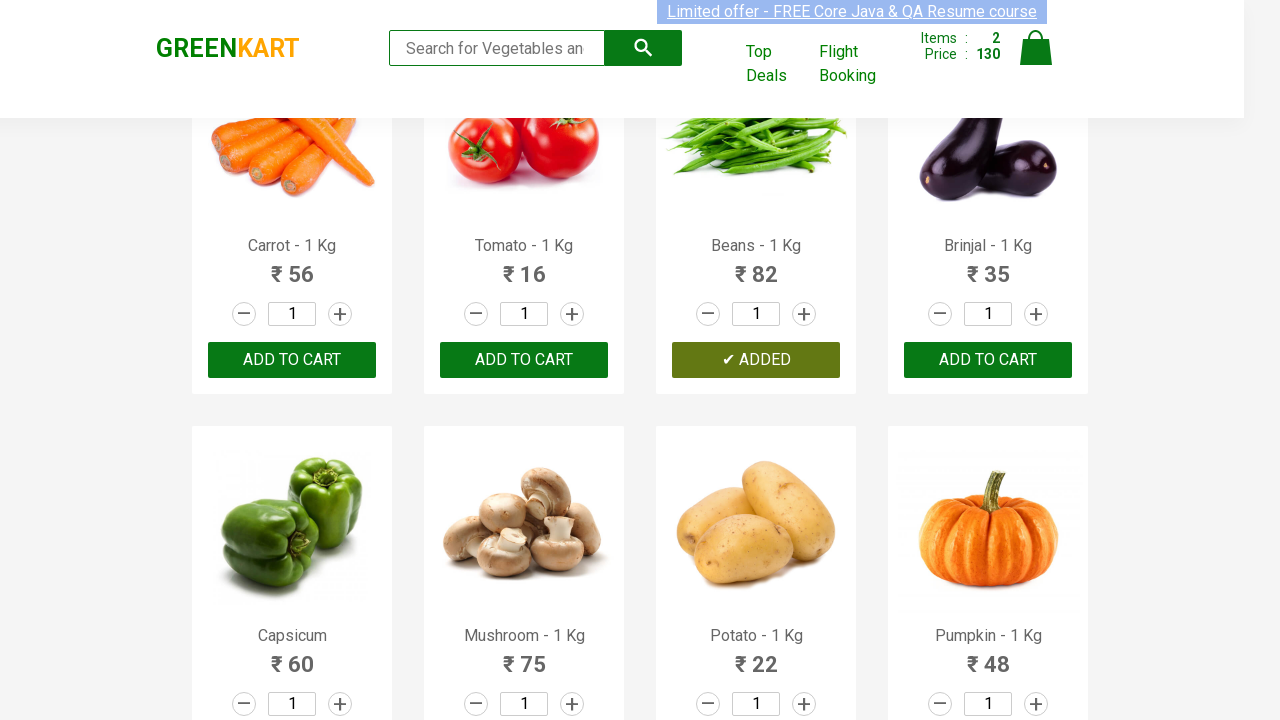

Clicked add to cart button for Pumpkin at (988, 360) on xpath=//div[@class='product-action']/button >> nth=11
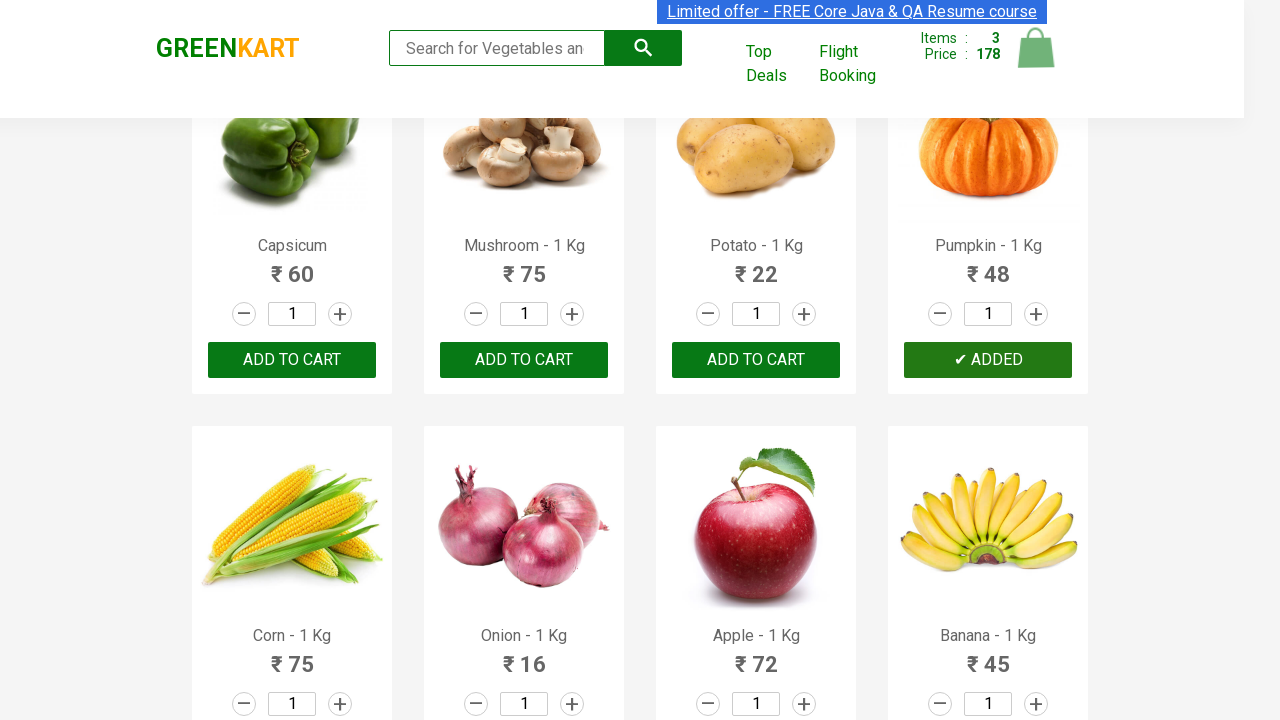

Clicked add to cart button for Raspberry at (756, 360) on xpath=//div[@class='product-action']/button >> nth=22
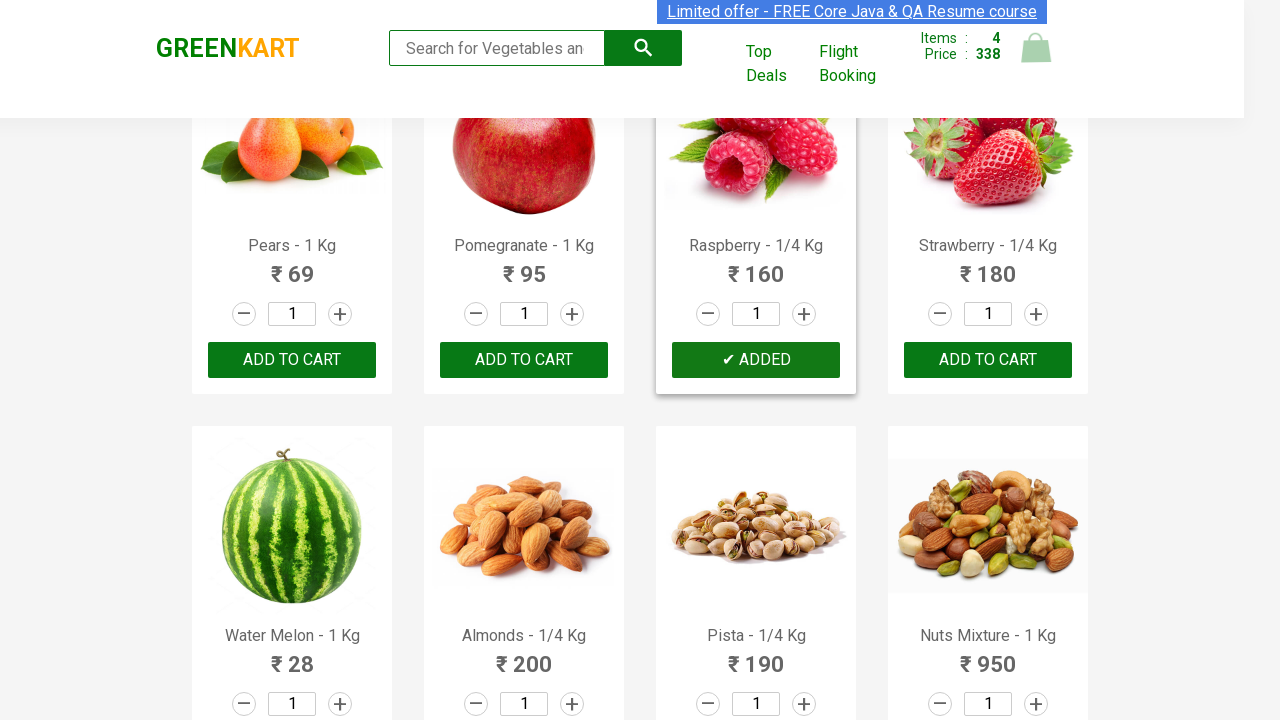

Clicked add to cart button for Cashews at (292, 569) on xpath=//div[@class='product-action']/button >> nth=28
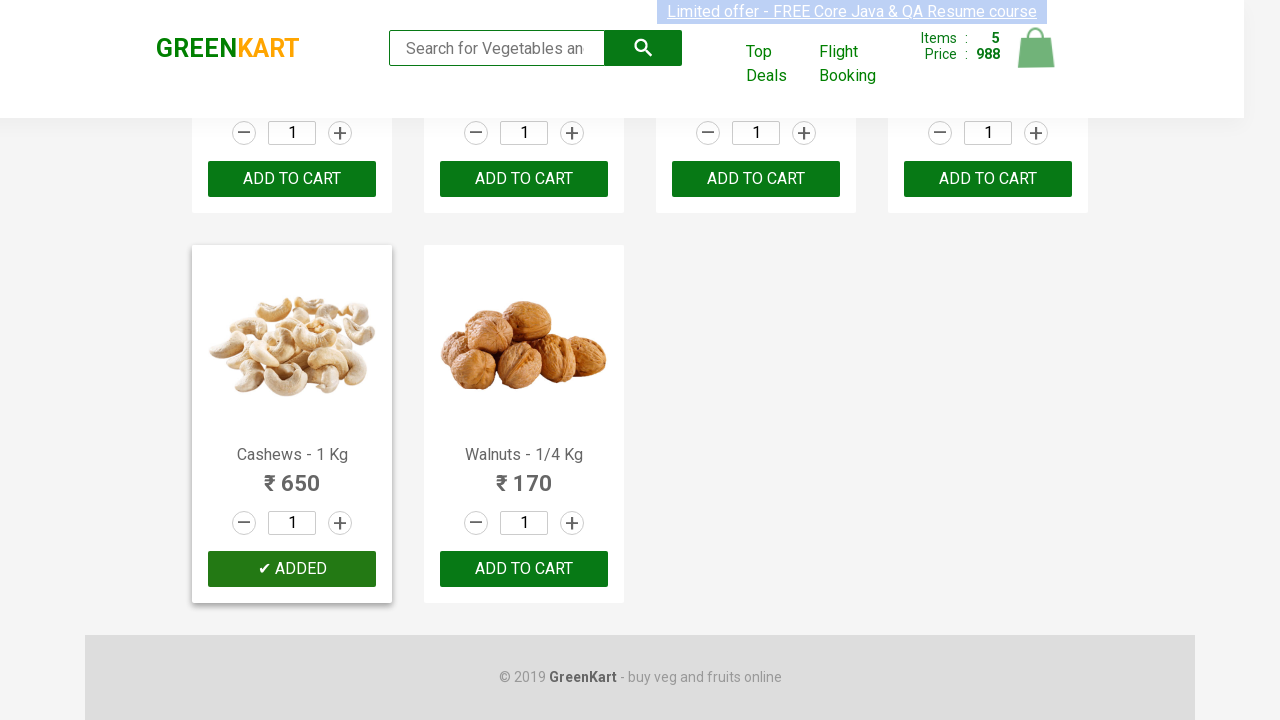

Clicked on cart icon to view cart at (1036, 48) on img[alt='Cart']
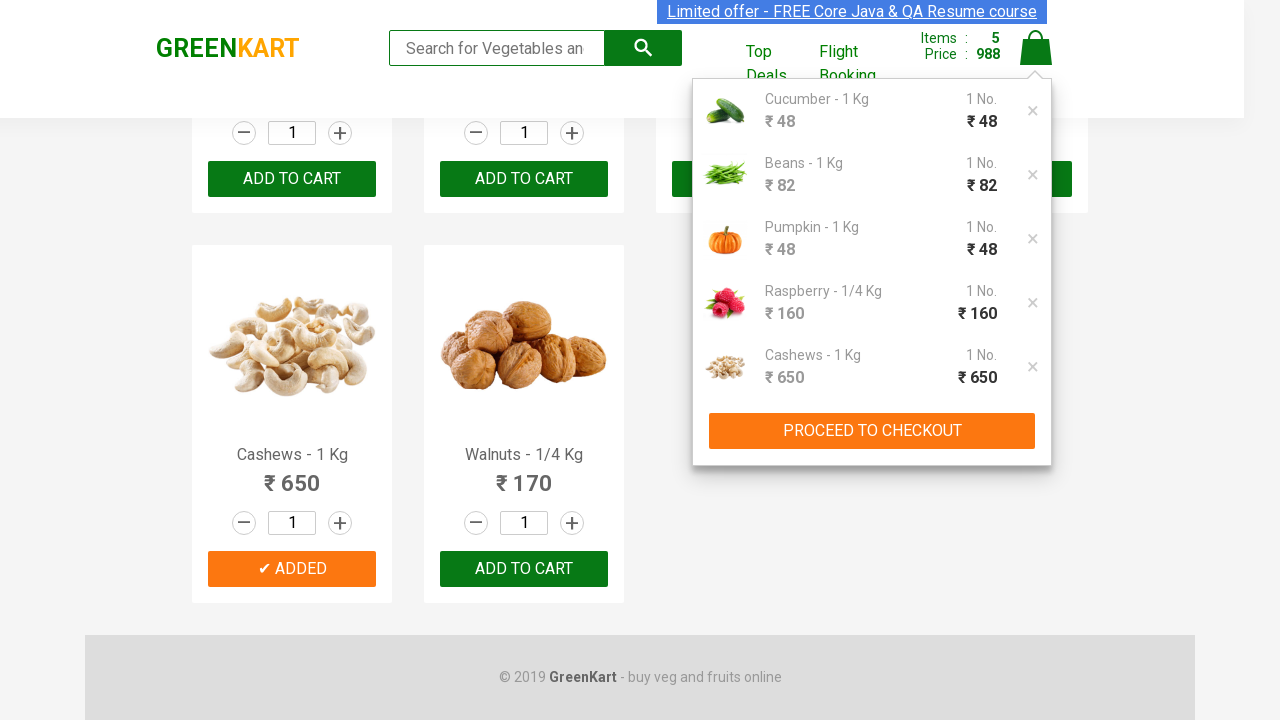

Clicked proceed to checkout button at (872, 431) on xpath=//div[@class='action-block']/button
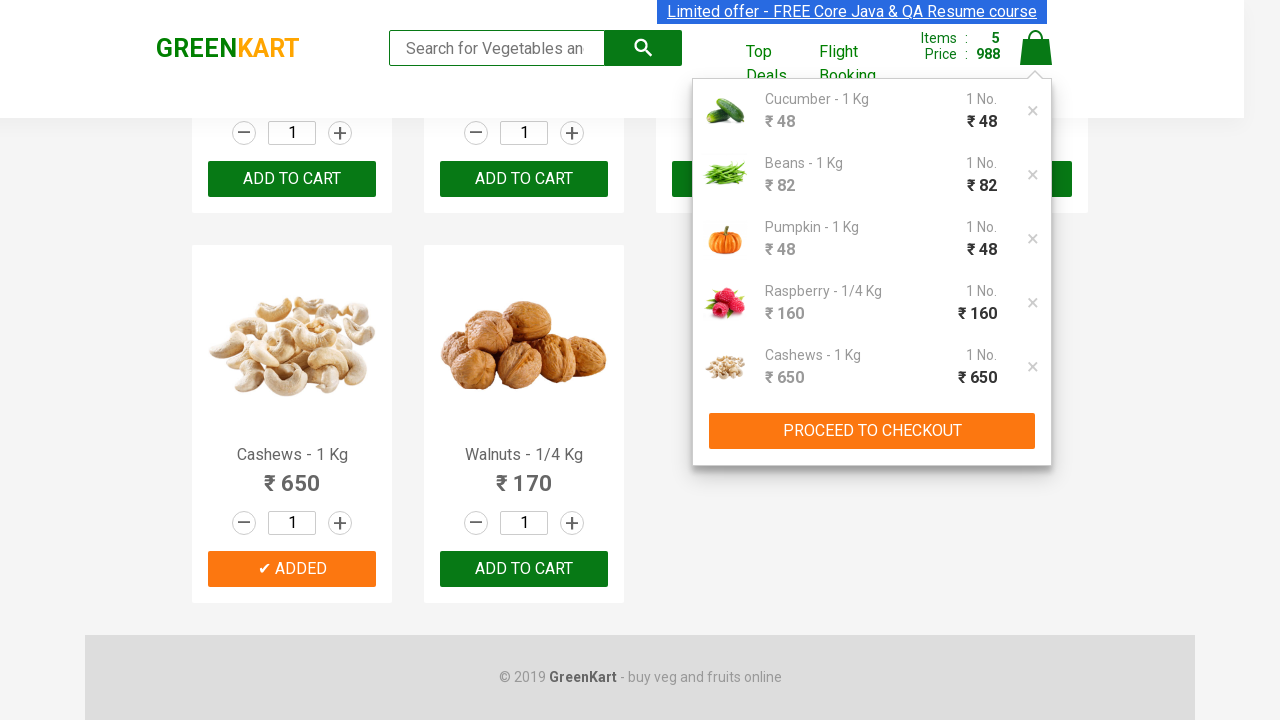

Waited for promo code input field to become visible
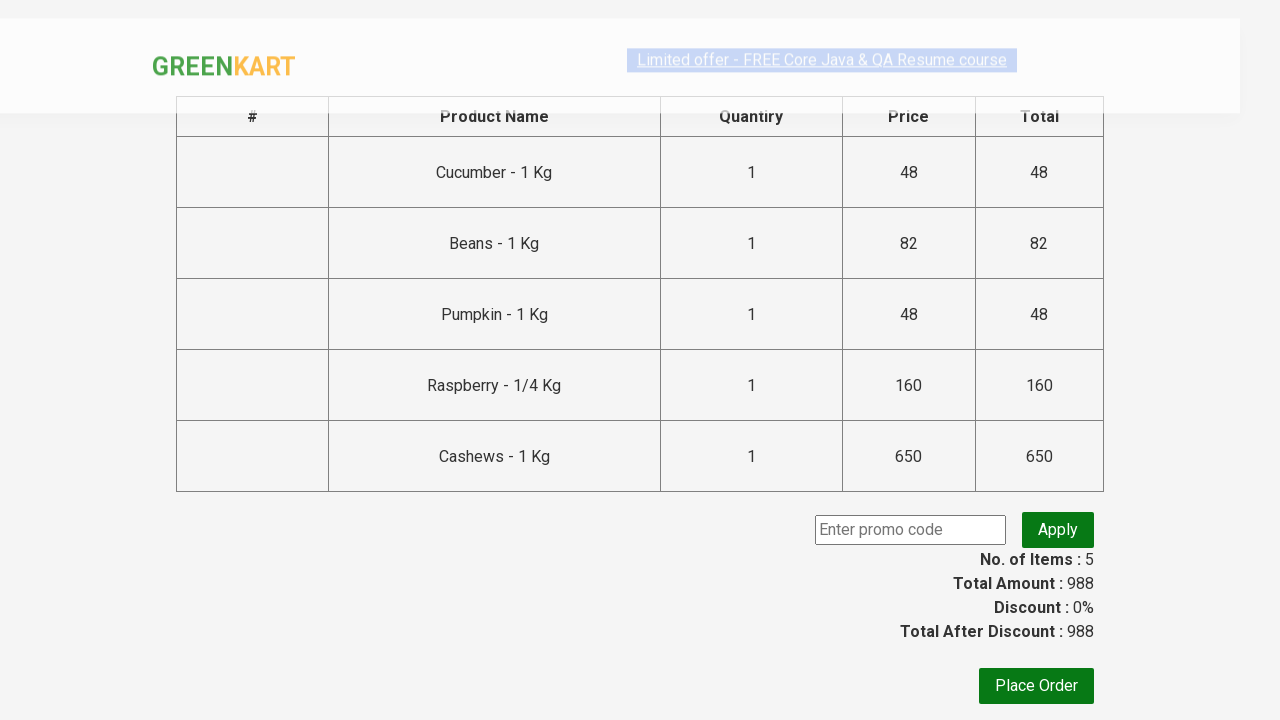

Entered promo code 'rahulshettyacademy' on input.promoCode
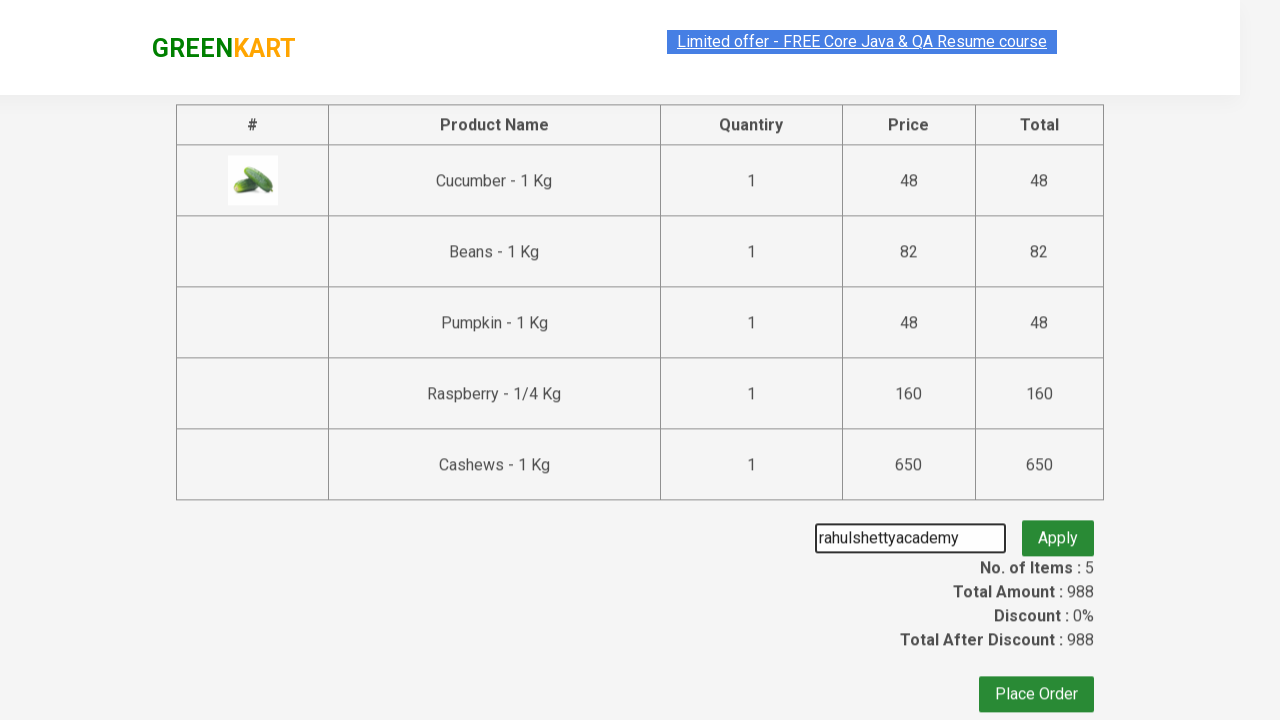

Clicked apply promo button at (1058, 530) on button.promoBtn
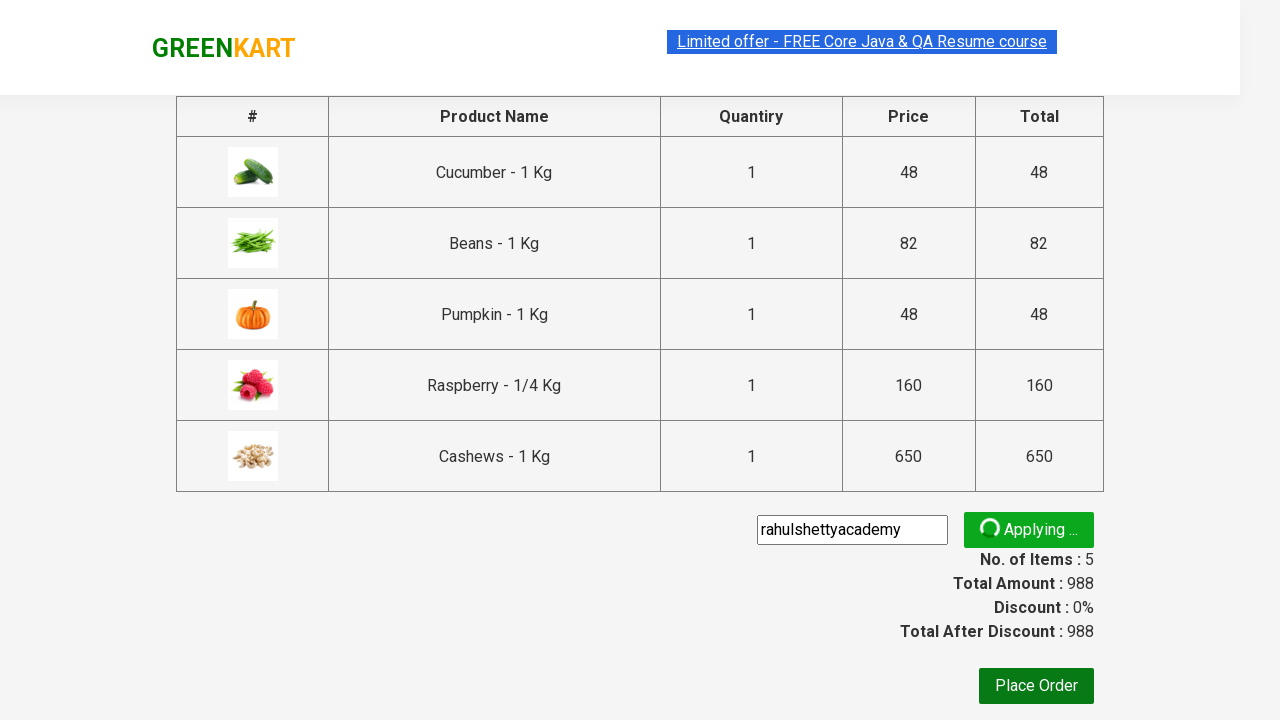

Waited for promo code validation message to appear
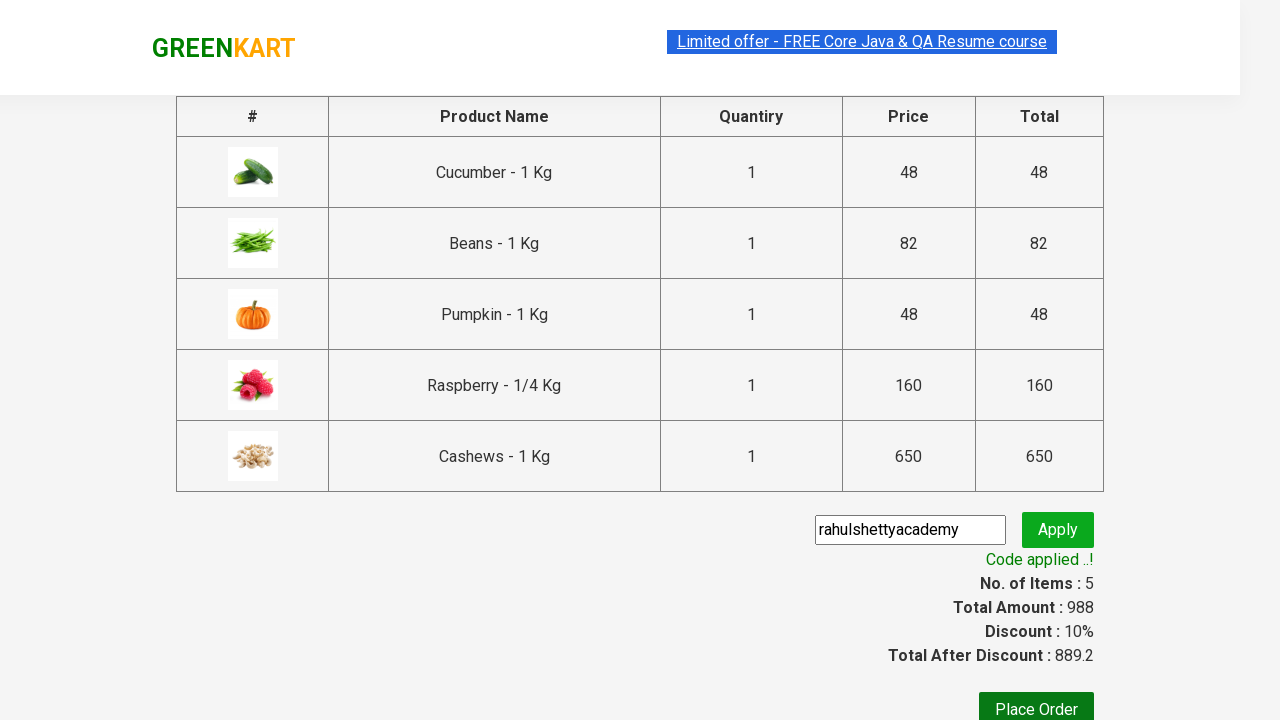

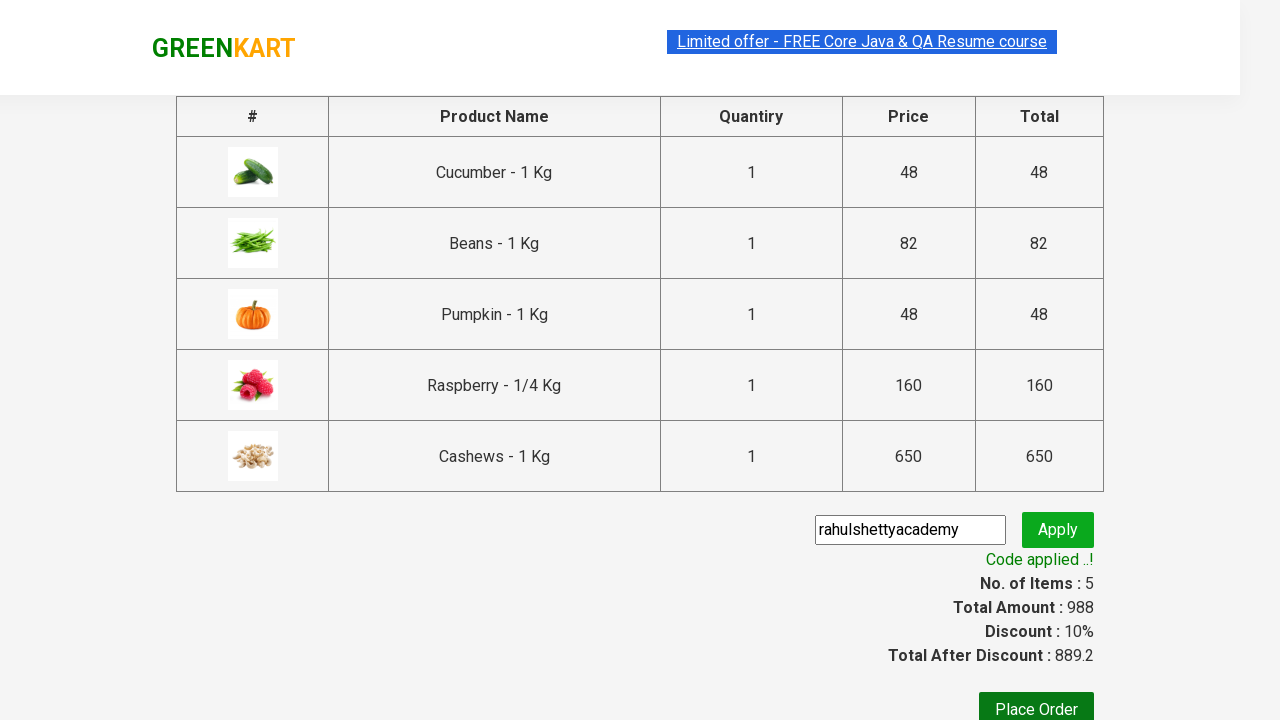